Tests bank manager functionality by adding a new customer, handling the confirmation alert, and verifying the customer can login

Starting URL: https://www.globalsqa.com/angularJs-protractor/BankingProject/#/login

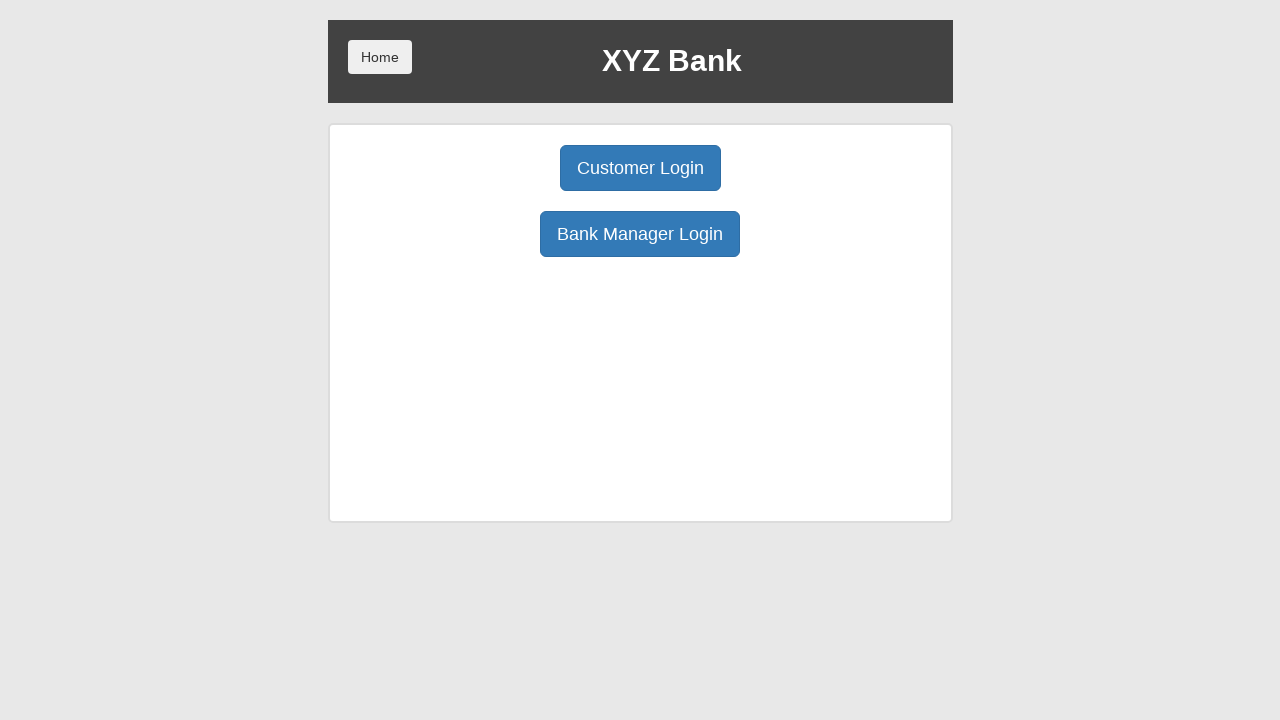

Clicked Bank Manager Login button at (640, 234) on xpath=//button[normalize-space()='Bank Manager Login']
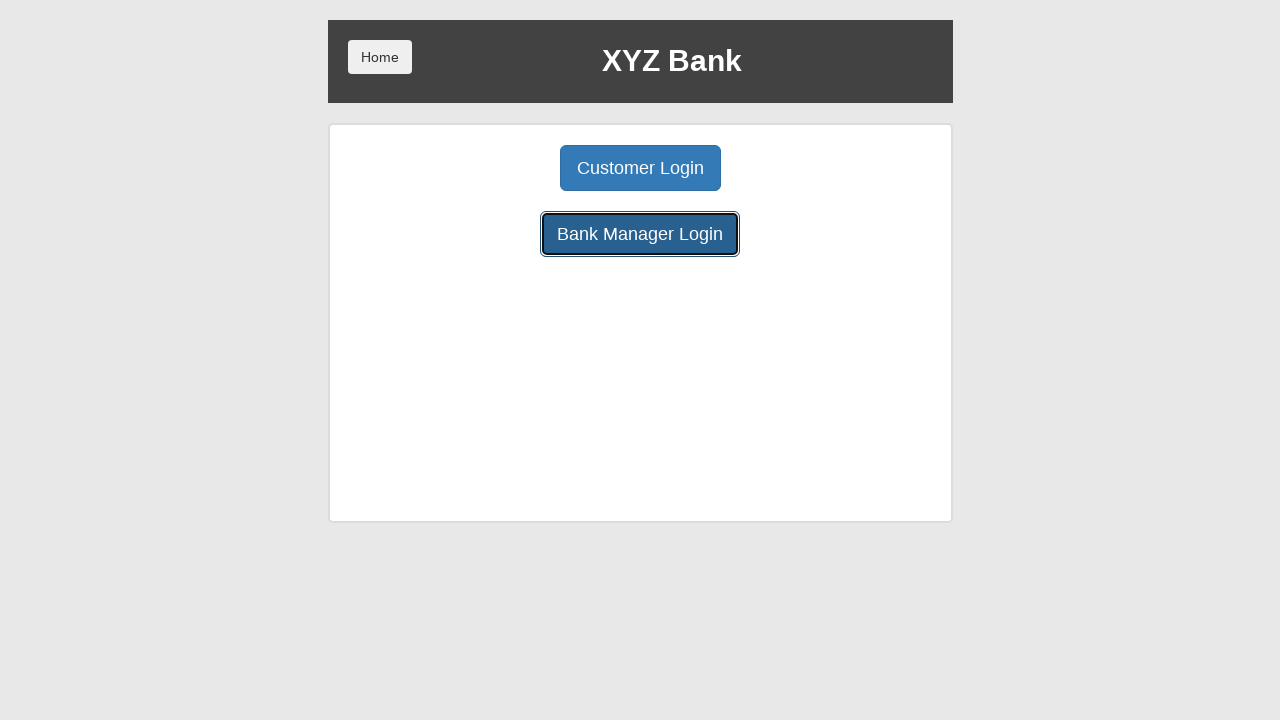

Clicked Add Customer button at (502, 168) on xpath=//button[normalize-space()='Add Customer']
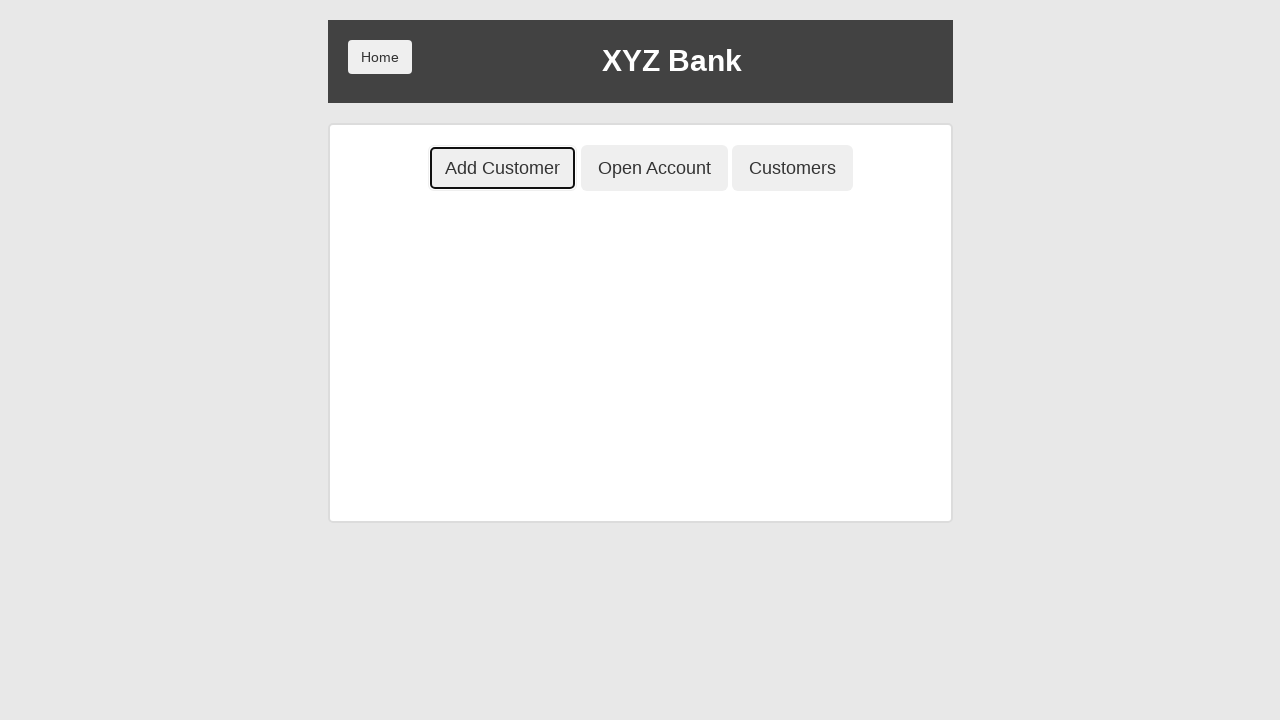

Clicked First Name input field at (640, 253) on xpath=//input[@placeholder='First Name']
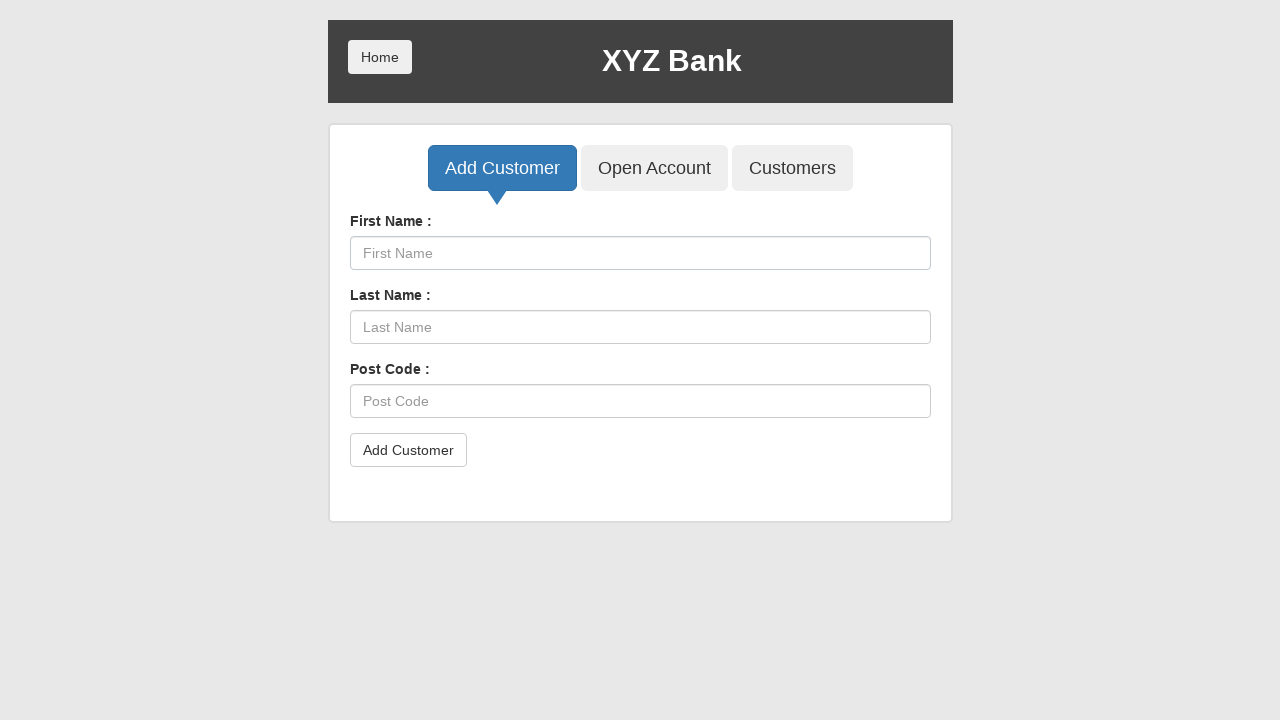

Filled First Name with 'John' on //input[@placeholder='First Name']
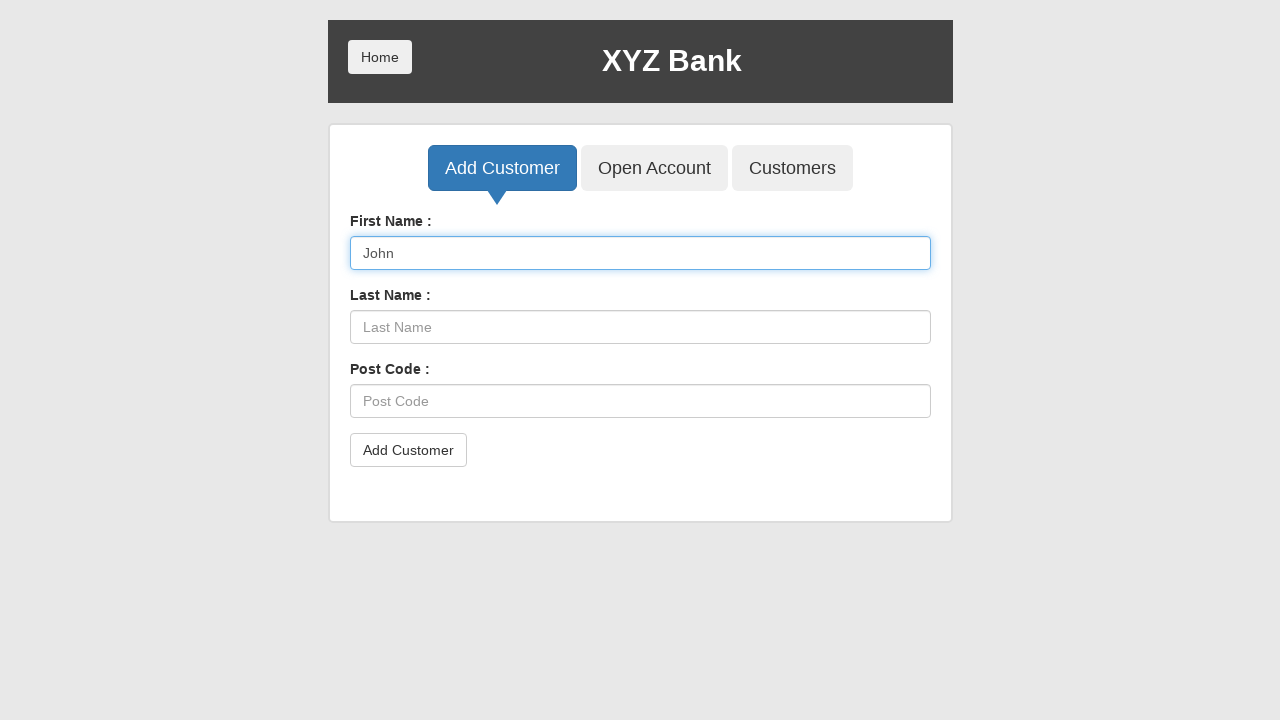

Clicked Last Name input field at (640, 327) on xpath=//input[@placeholder='Last Name']
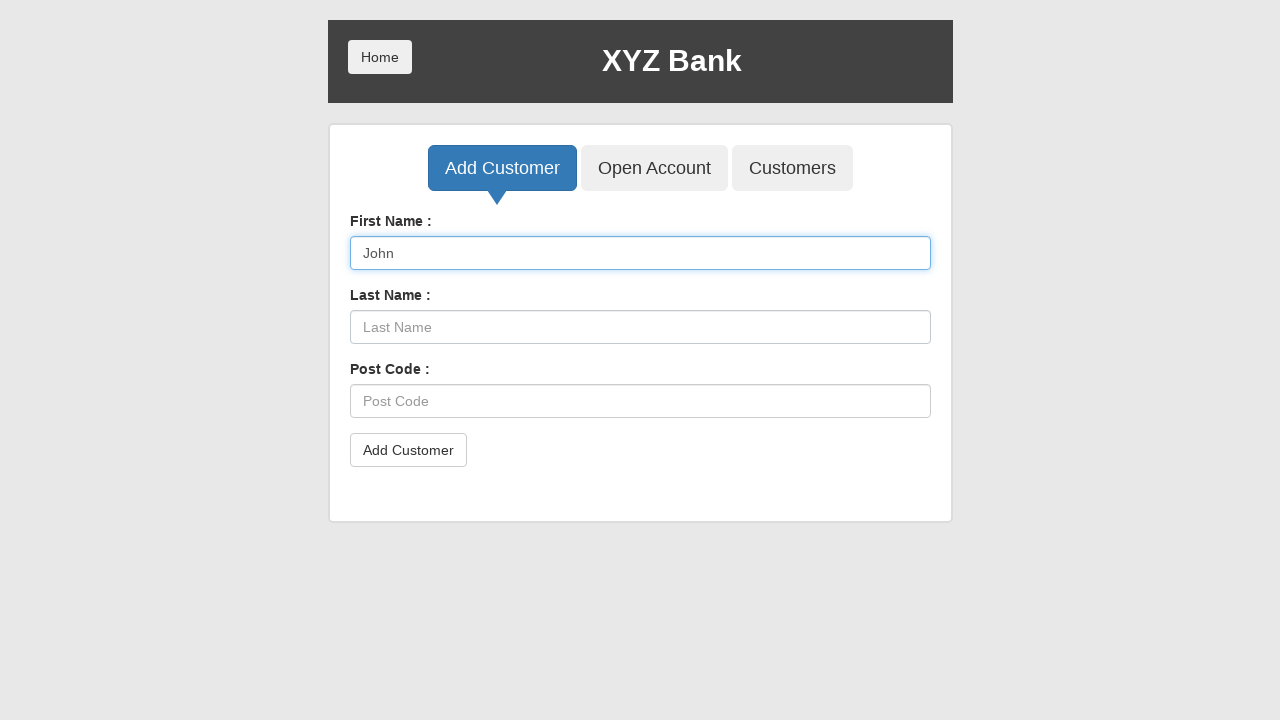

Filled Last Name with 'NeJonh' on //input[@placeholder='Last Name']
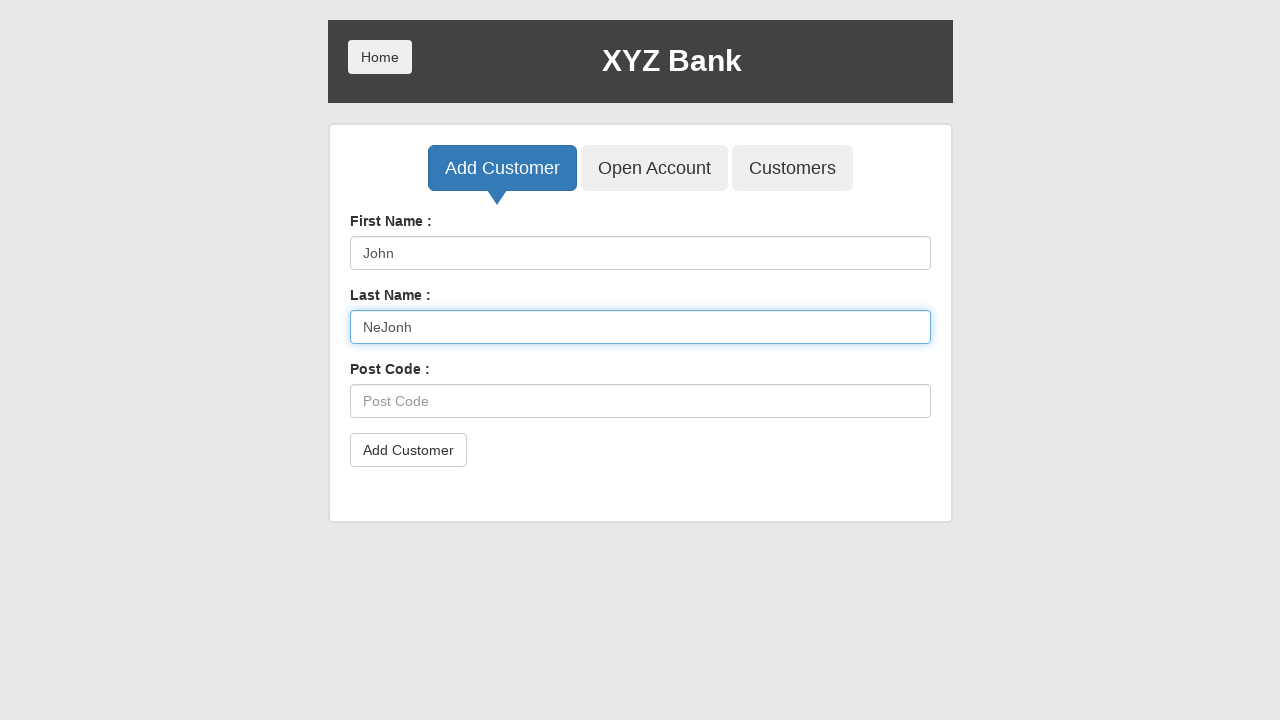

Clicked Post Code input field at (640, 401) on xpath=//input[@placeholder='Post Code']
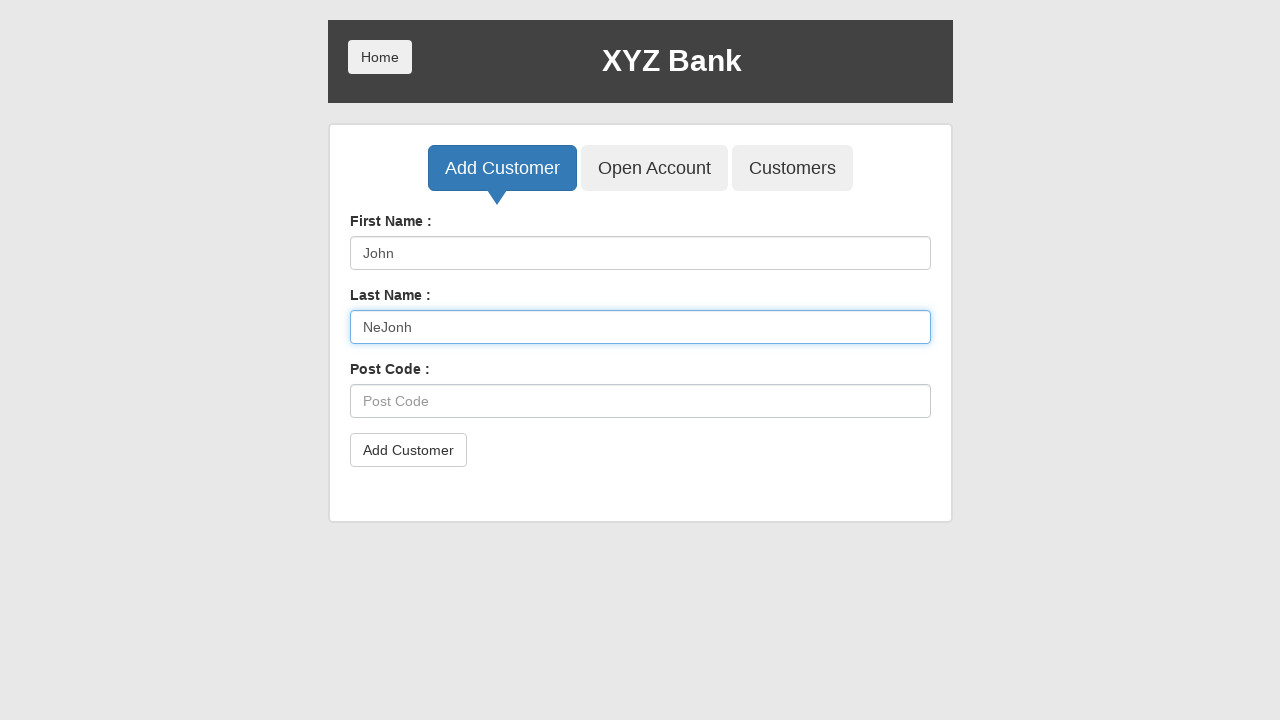

Filled Post Code with '12334' on //input[@placeholder='Post Code']
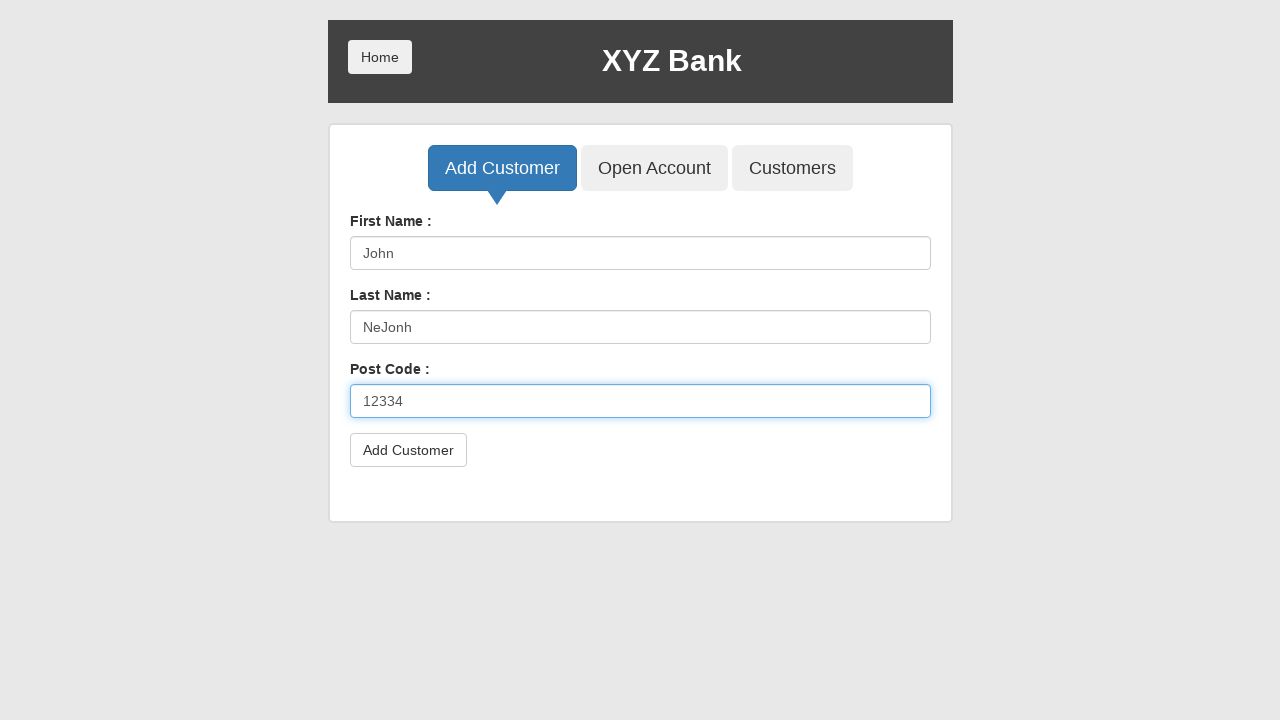

Clicked submit button and accepted confirmation alert at (408, 450) on xpath=//button[@type='submit']
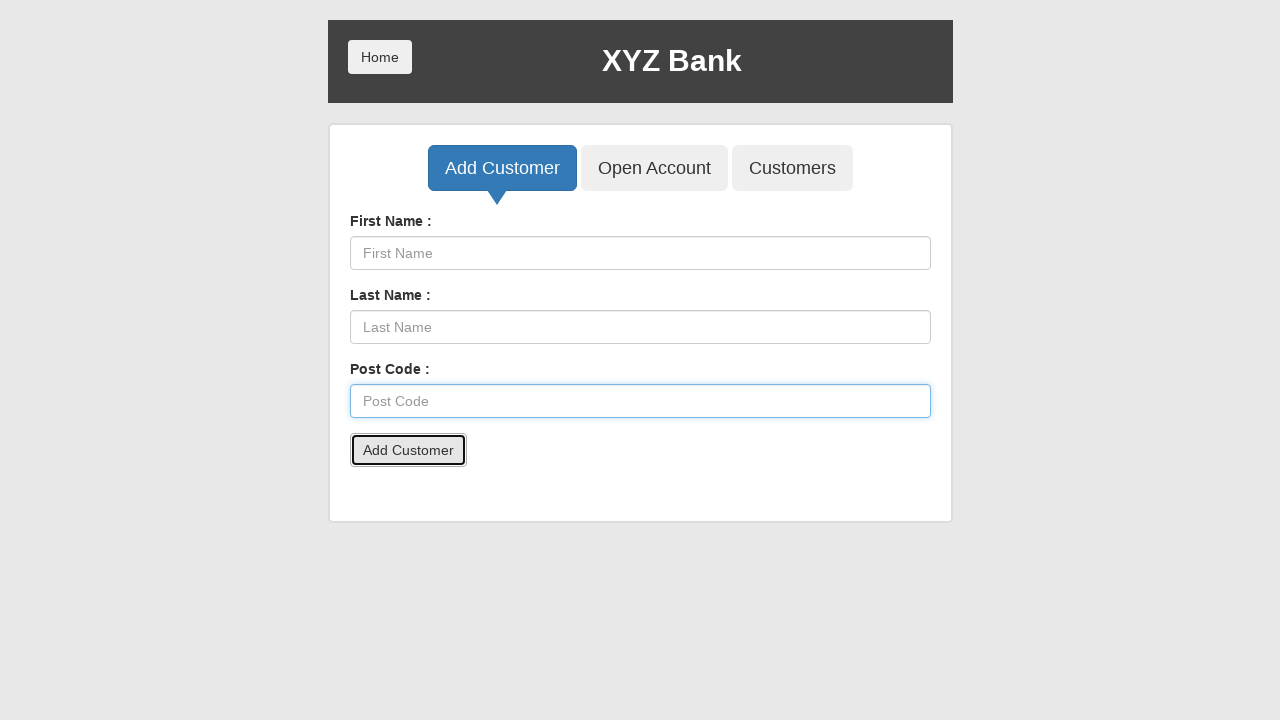

Clicked Open Account tab at (502, 168) on xpath=//button[@class='btn btn-lg tab btn-primary']
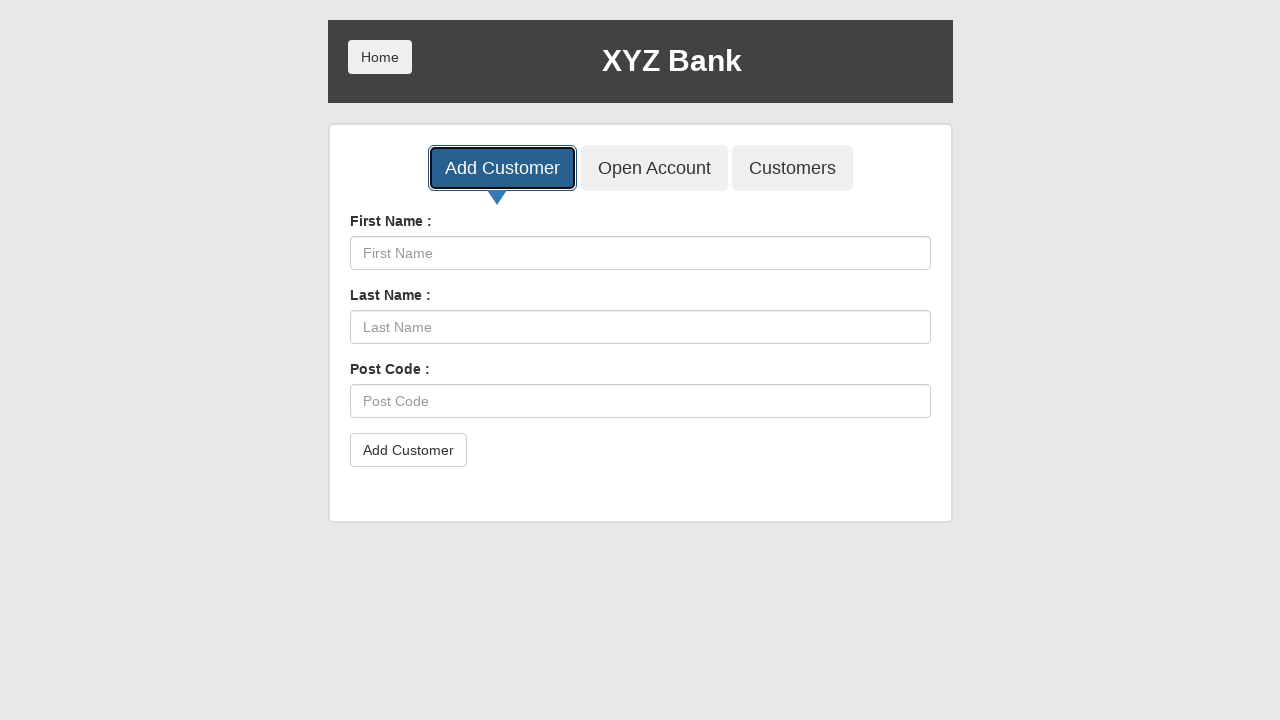

Clicked Home button at (380, 57) on xpath=/html[1]/body[1]/div[1]/div[1]/div[1]/button[1]
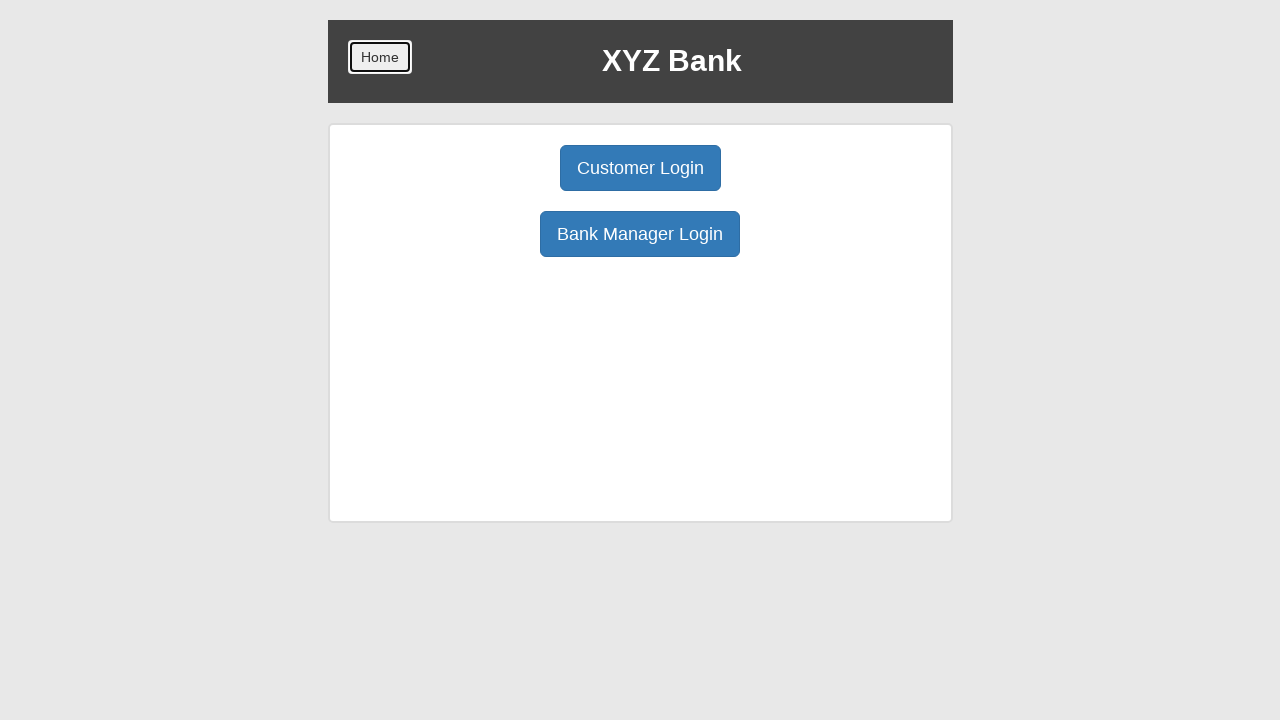

Clicked Customer Login button at (640, 168) on xpath=//button[normalize-space()='Customer Login']
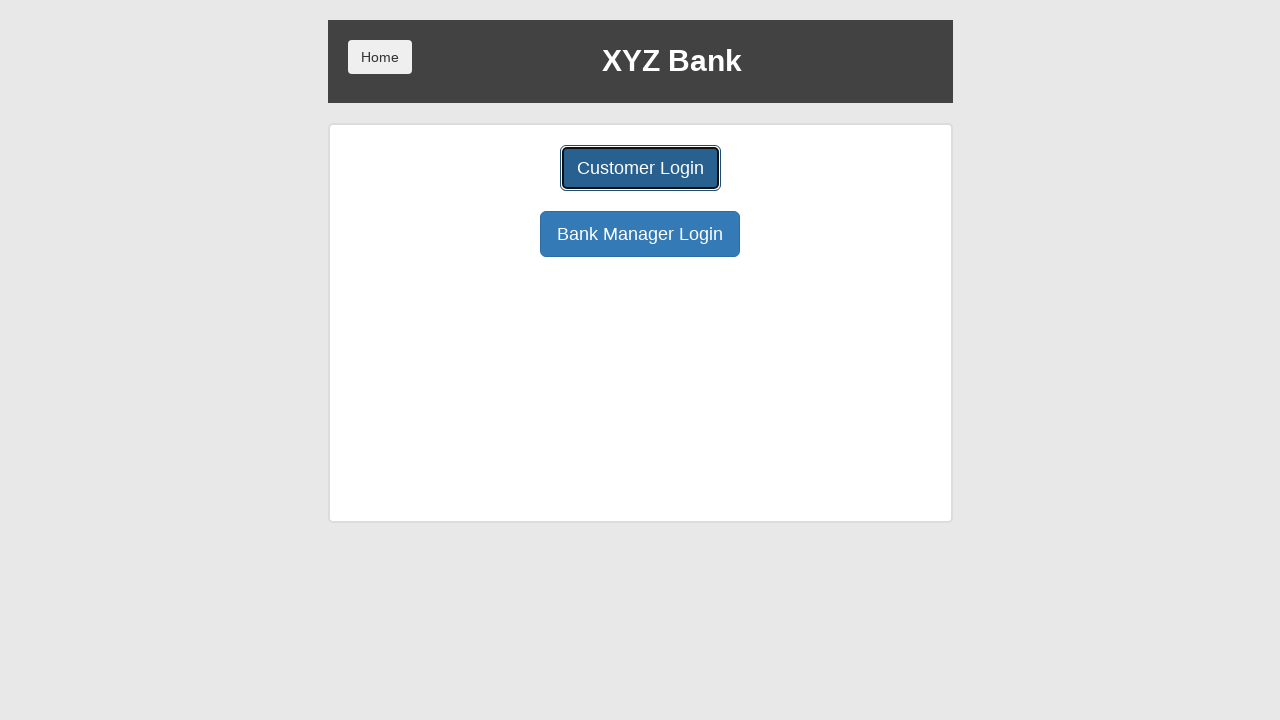

Selected user with value '6' from dropdown on #userSelect
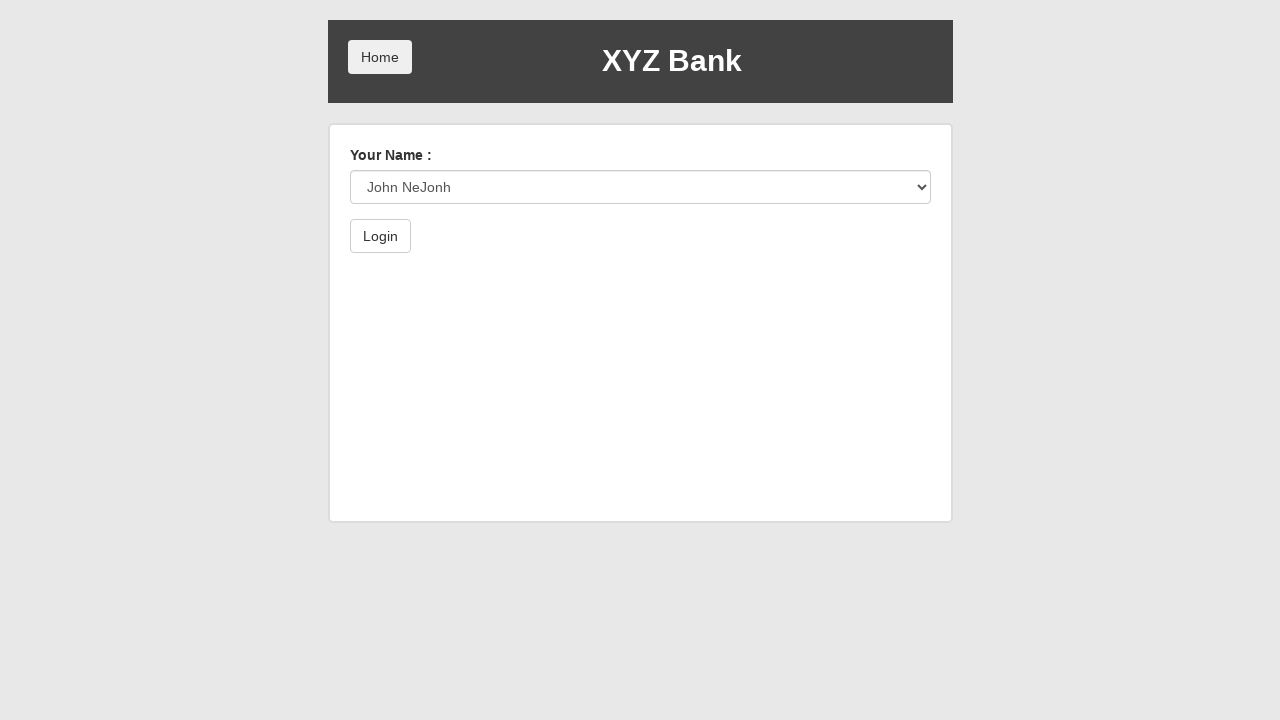

Clicked submit button to login at (380, 236) on xpath=//button[@type='submit']
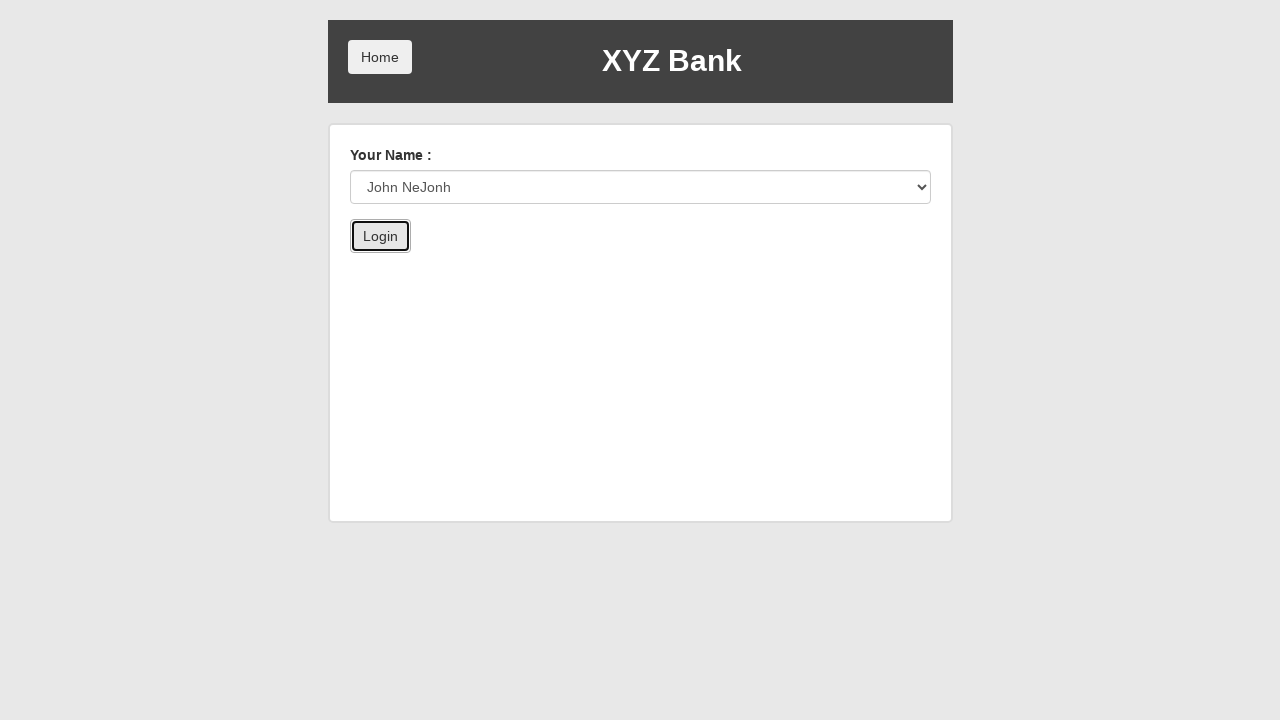

Verified customer name is displayed on dashboard
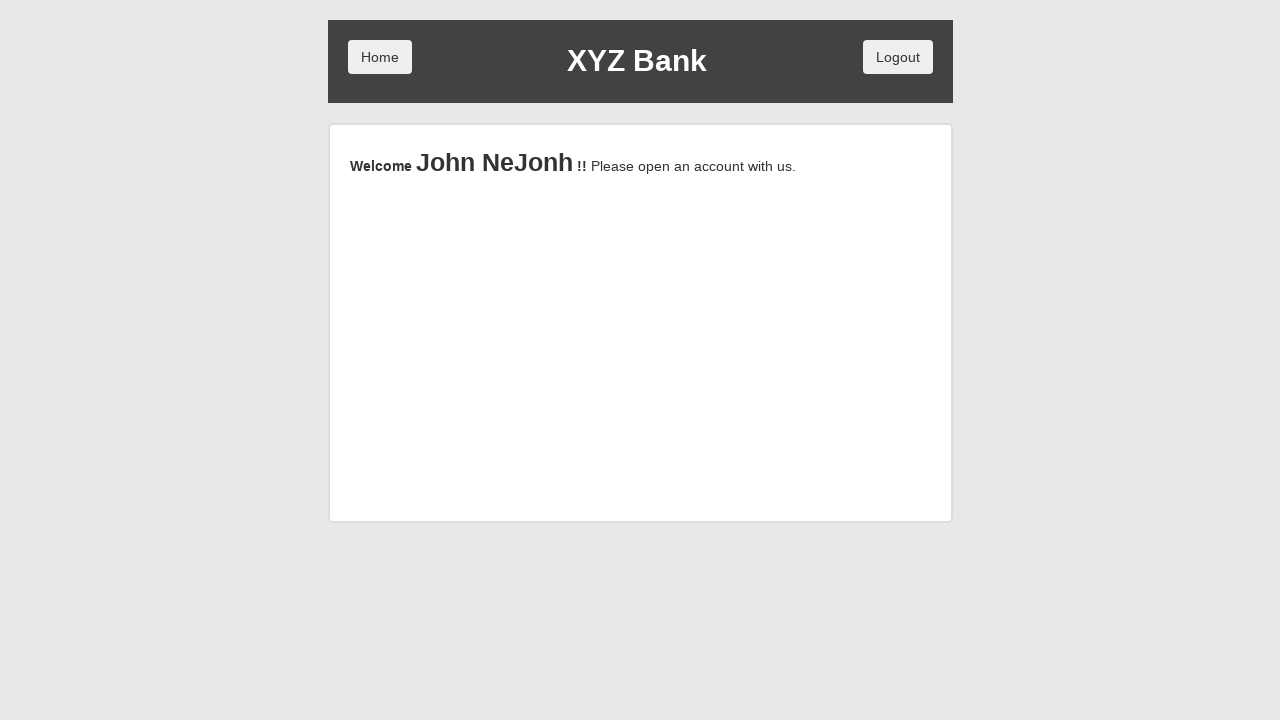

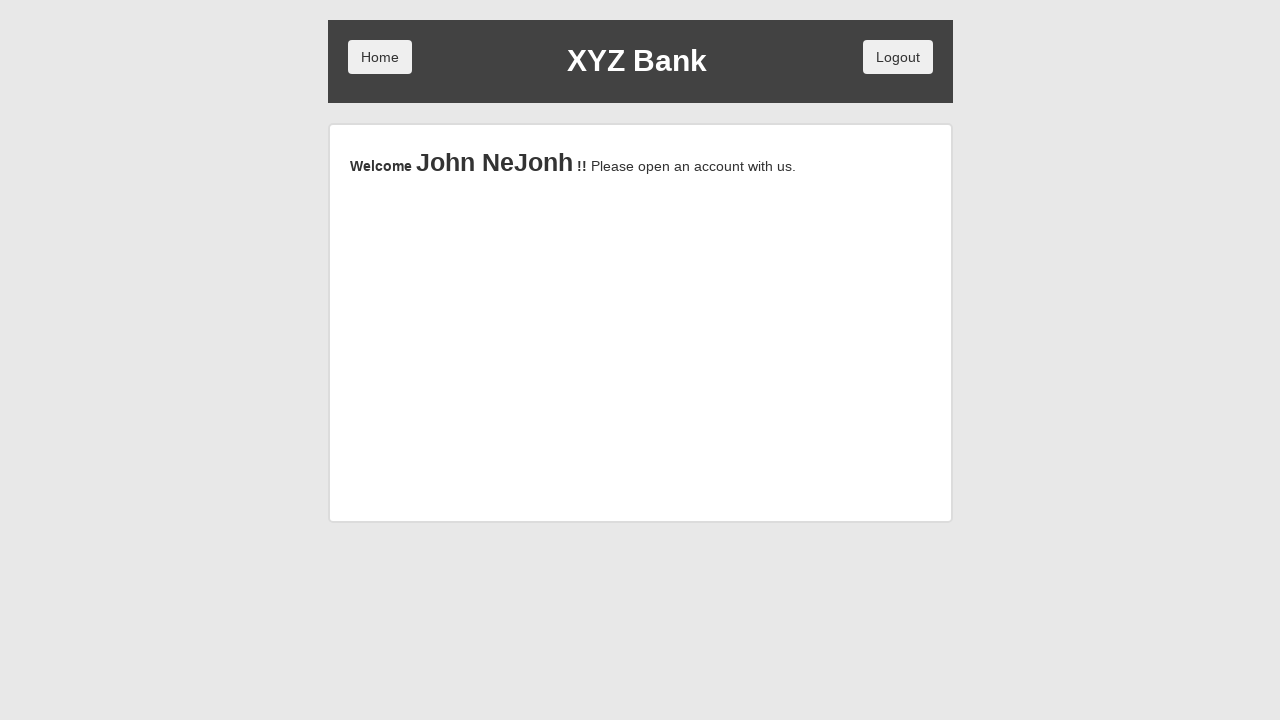